Navigates to the Playwright documentation site, clicks on "Get started" link, and verifies the table of contents is displayed on the getting started page

Starting URL: https://playwright.dev

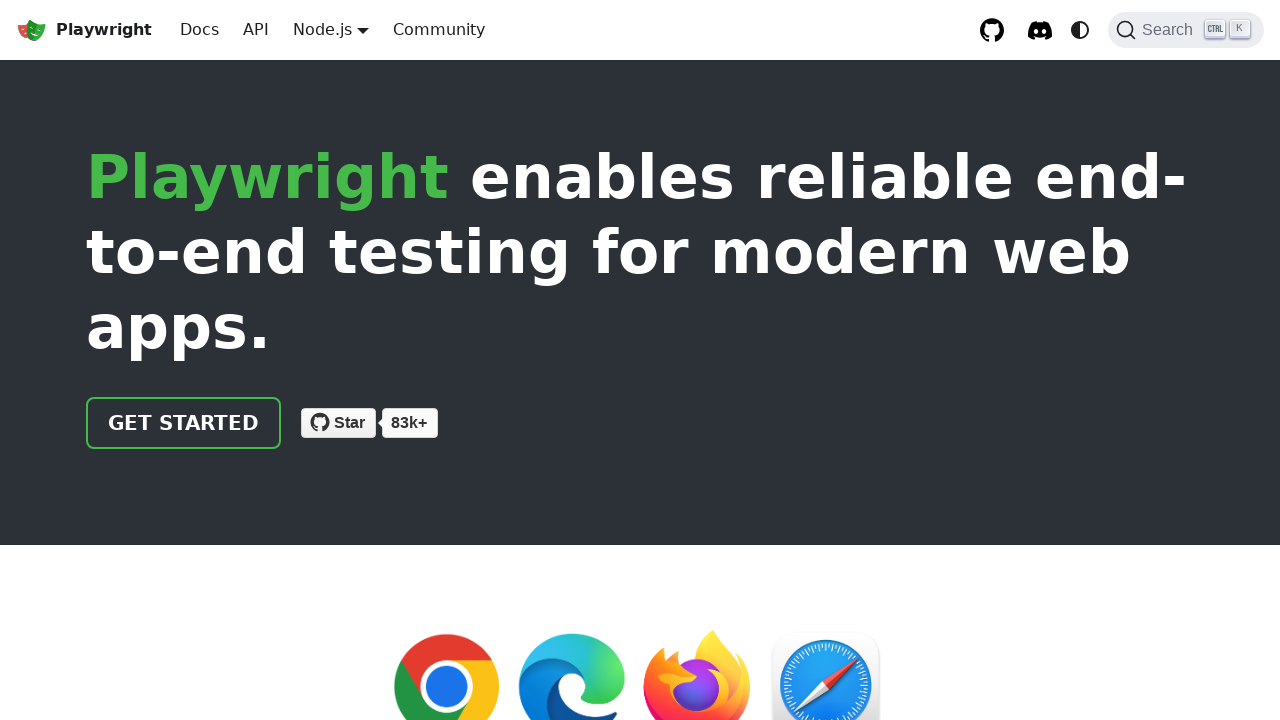

Clicked 'Get started' link at (184, 423) on a >> internal:has-text="Get started"i >> nth=0
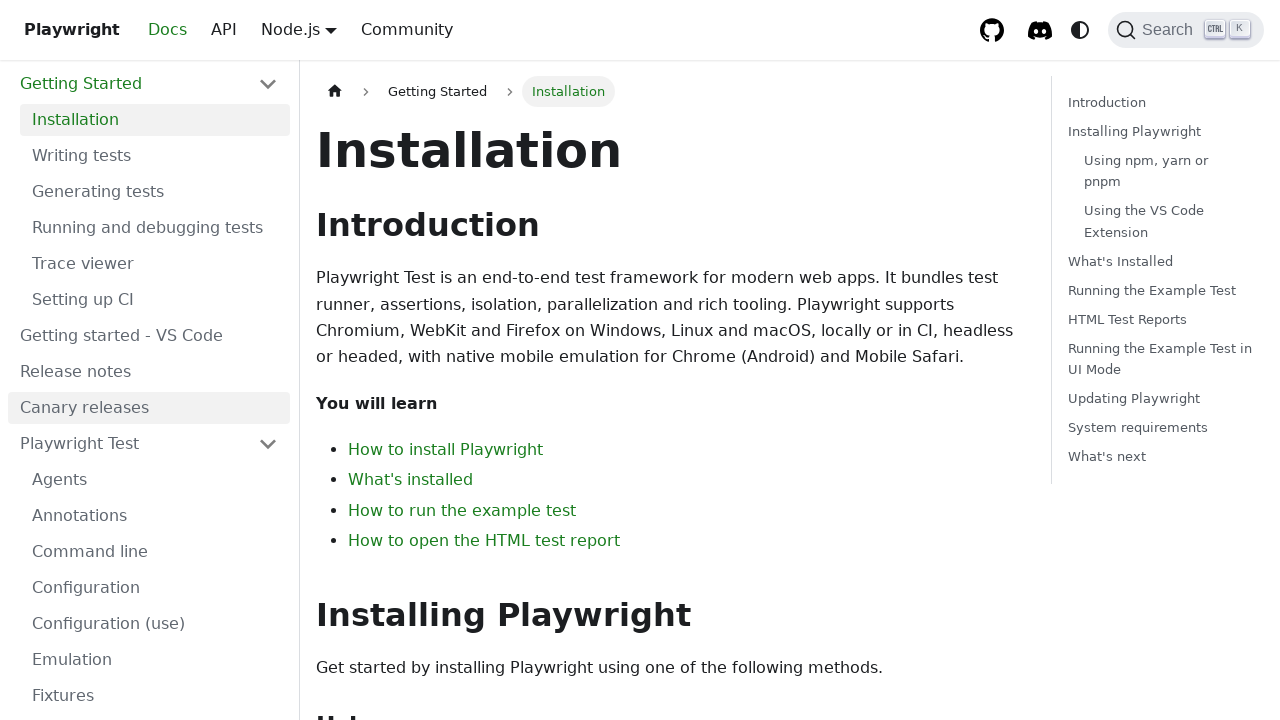

Installation header became visible on getting started page
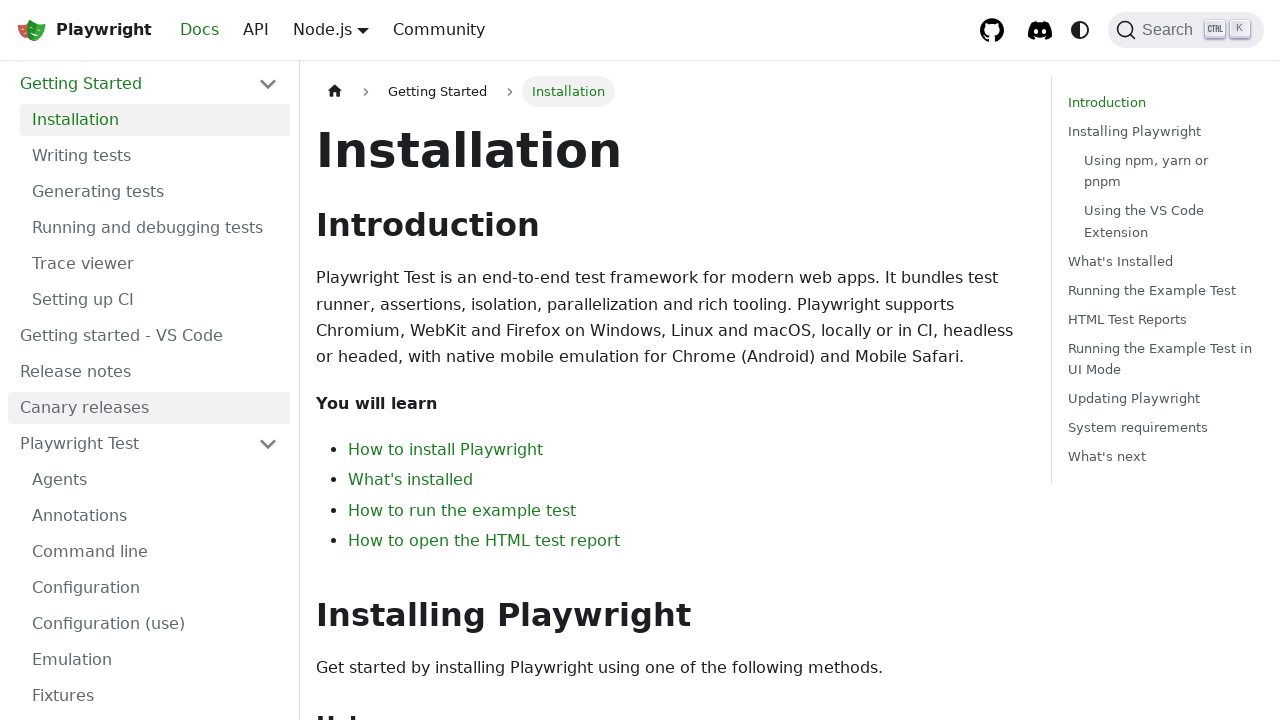

Table of contents list loaded on getting started page
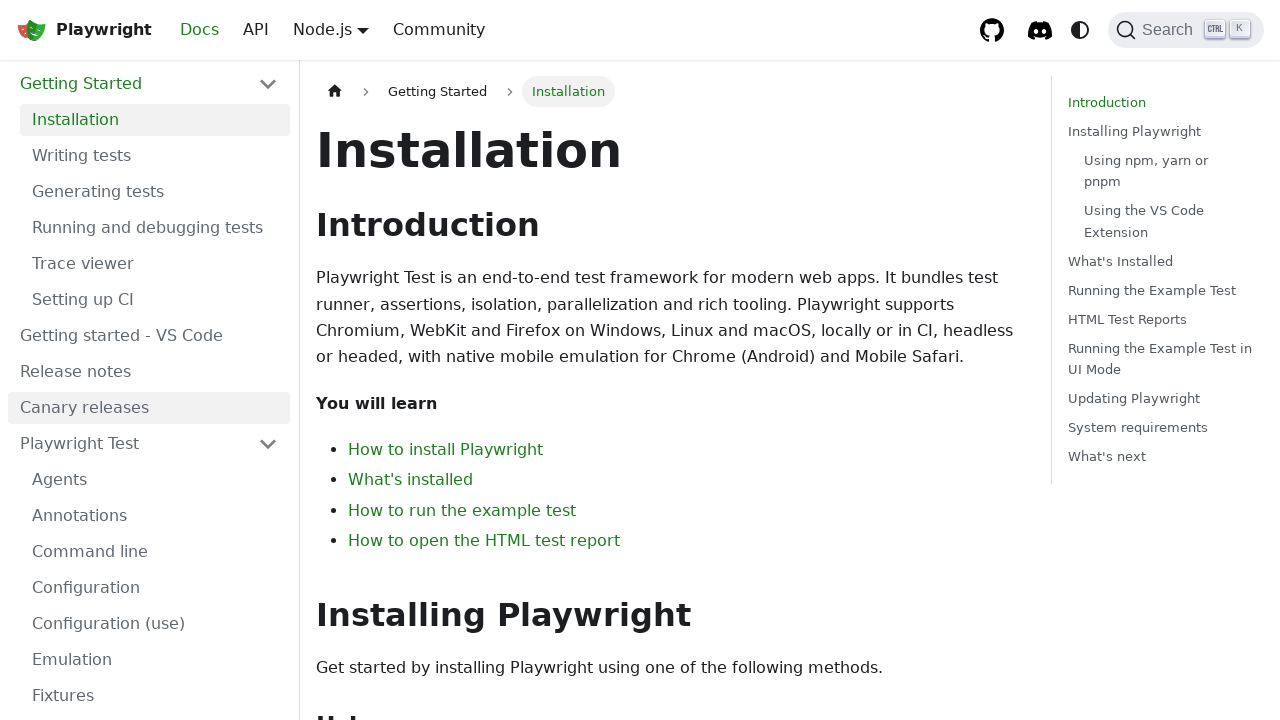

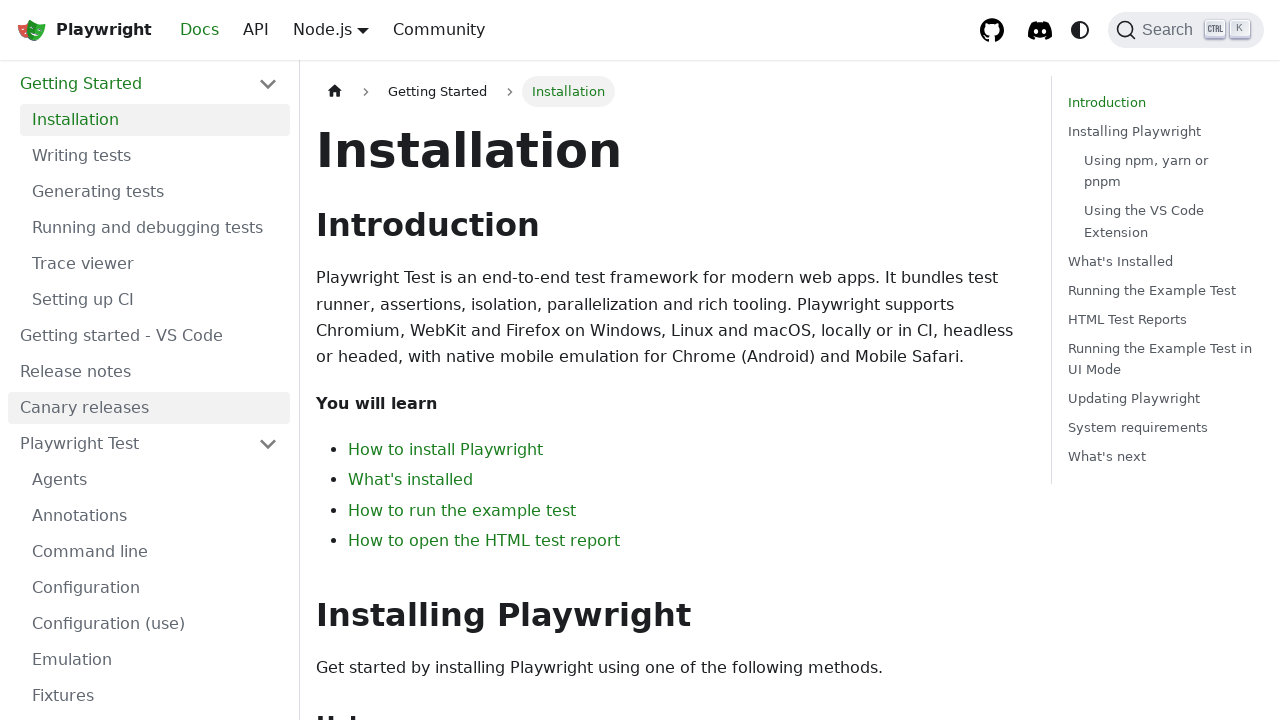